Tests a todo app by clicking on existing items to mark them complete, adding a new todo item to the list, and verifying the item was added successfully

Starting URL: https://lambdatest.github.io/sample-todo-app/

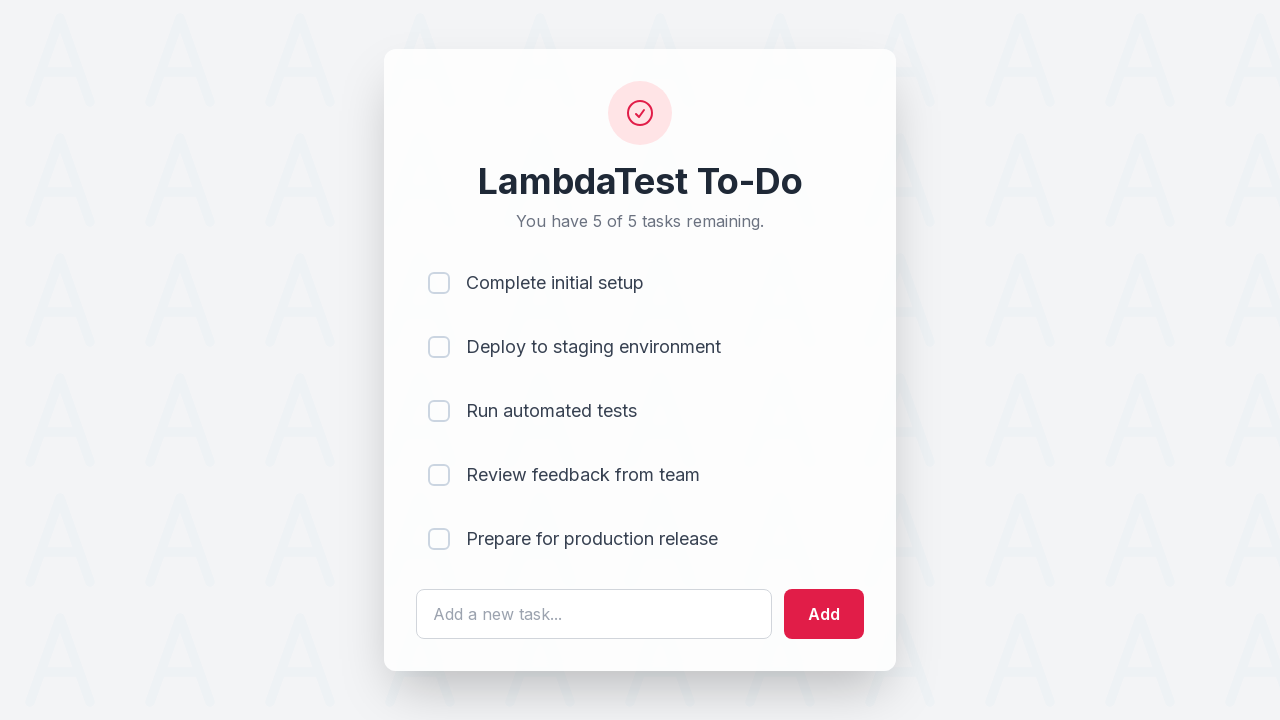

Clicked first todo item to mark complete at (439, 283) on input[name='li1']
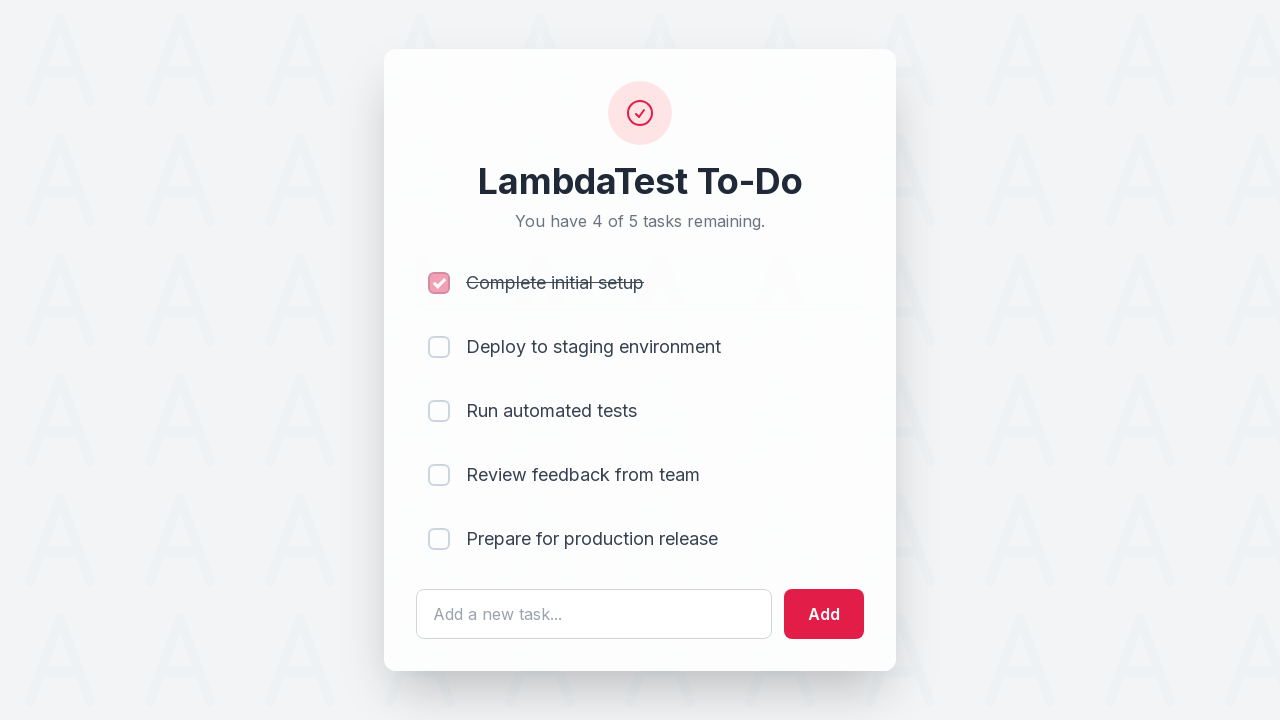

Clicked second todo item to mark complete at (439, 347) on input[name='li2']
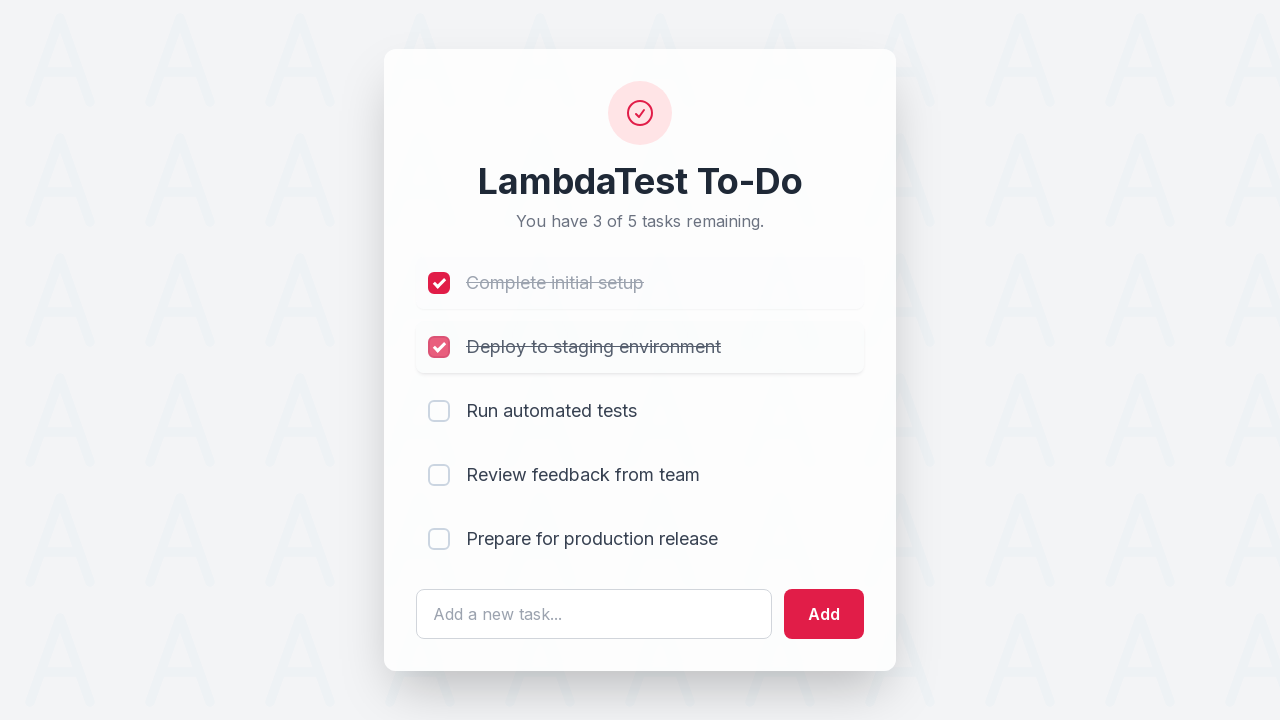

Cleared the todo input field on #sampletodotext
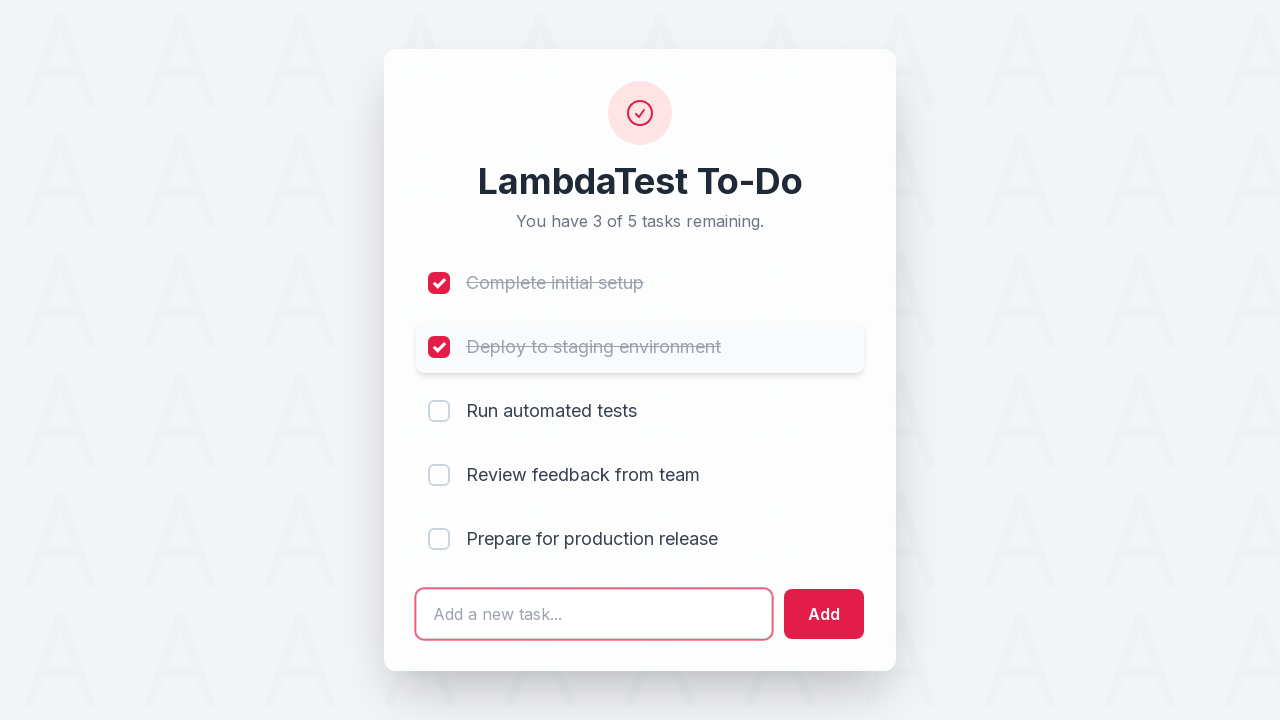

Entered new todo item text: 'Yey, Let's add it to list' on #sampletodotext
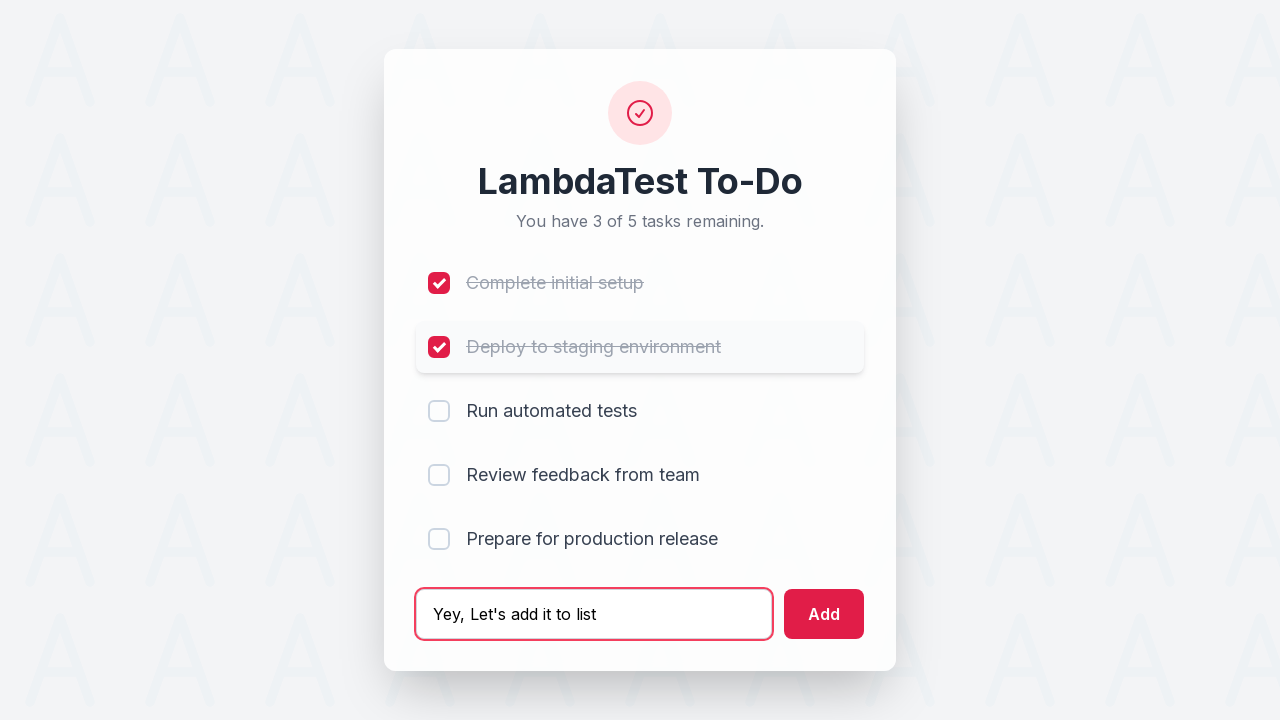

Clicked add button to add new todo item at (824, 614) on #addbutton
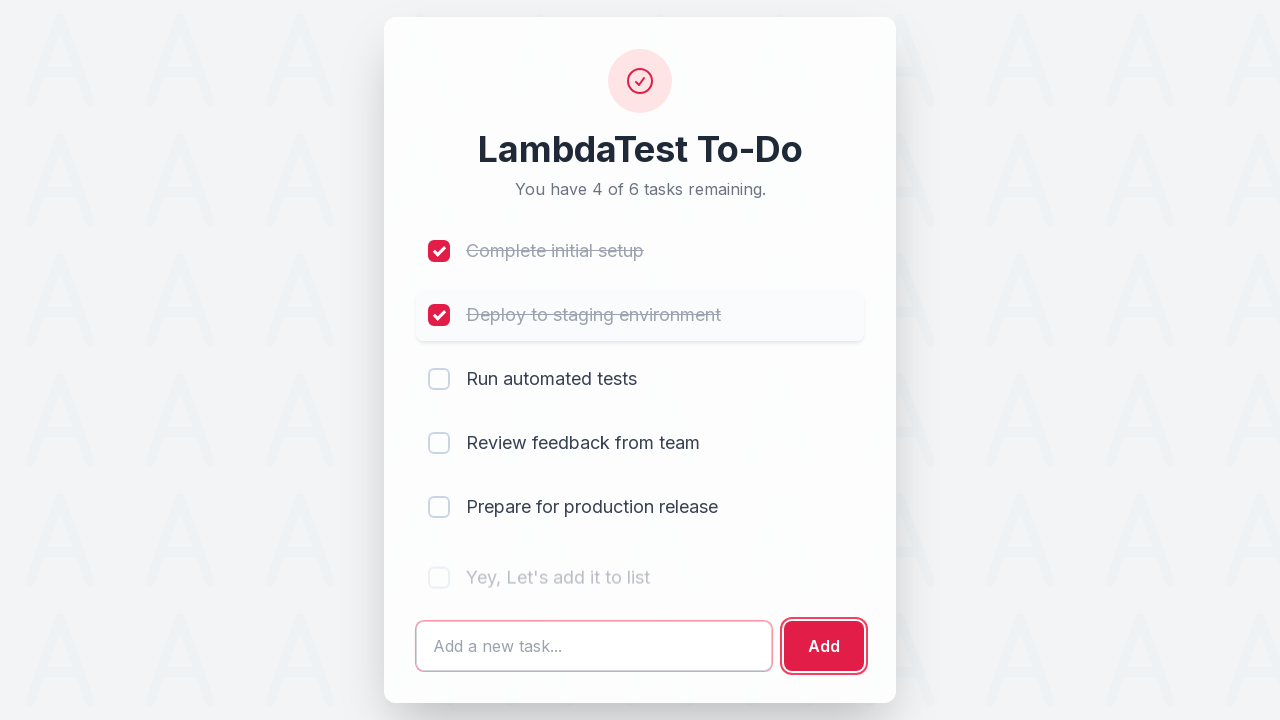

Verified new todo item was added to the list
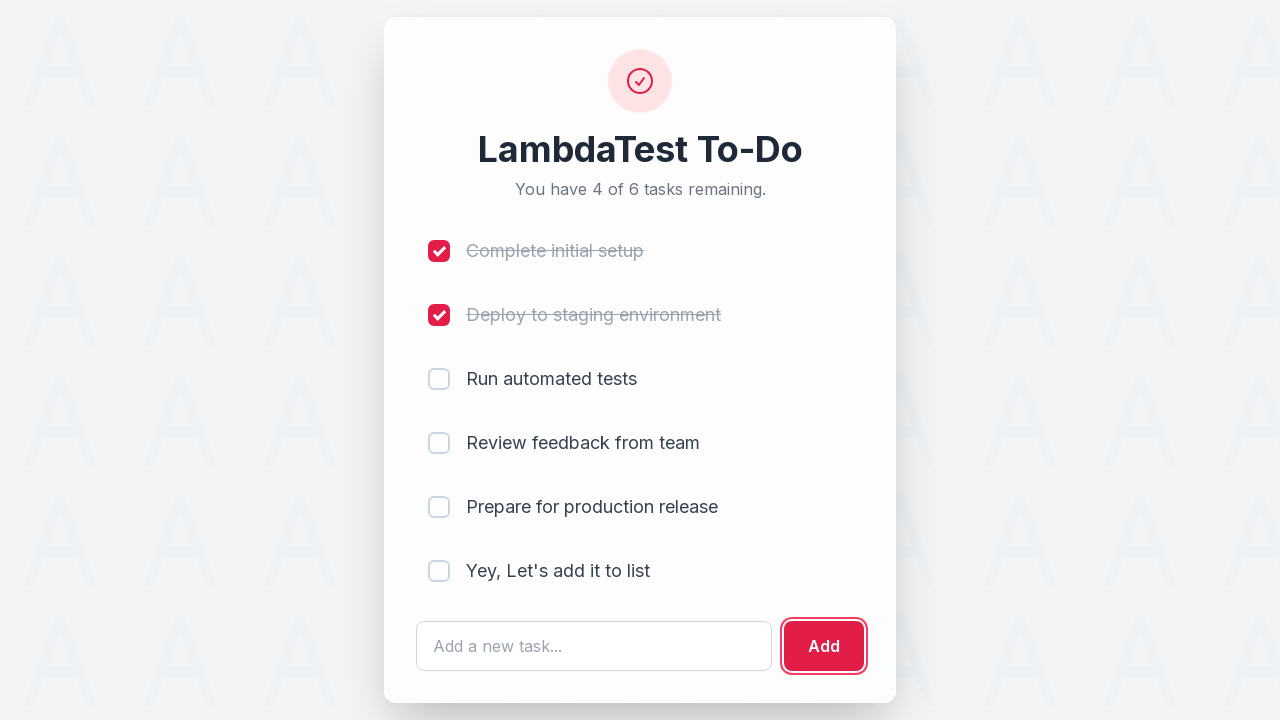

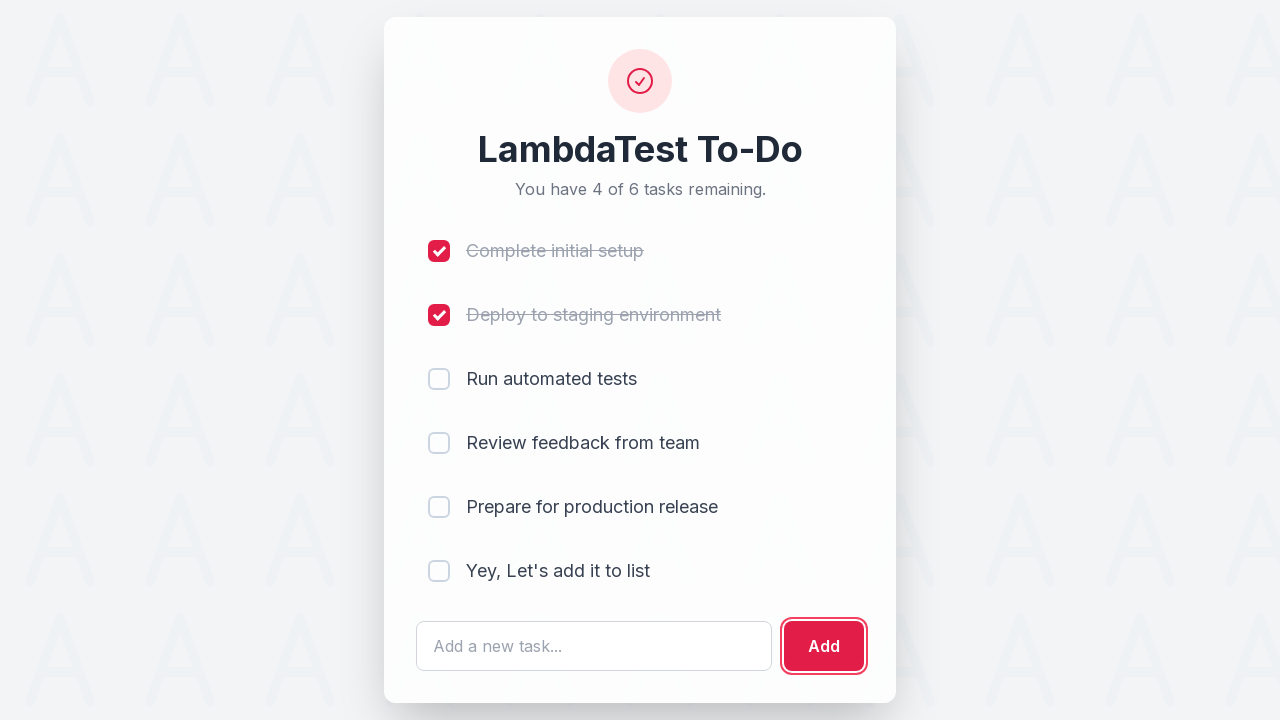